Demonstrates basic browser navigation by visiting a website, maximizing/minimizing the window, then navigating to YouTube and using forward, back, and refresh controls.

Starting URL: https://vctcpune.com

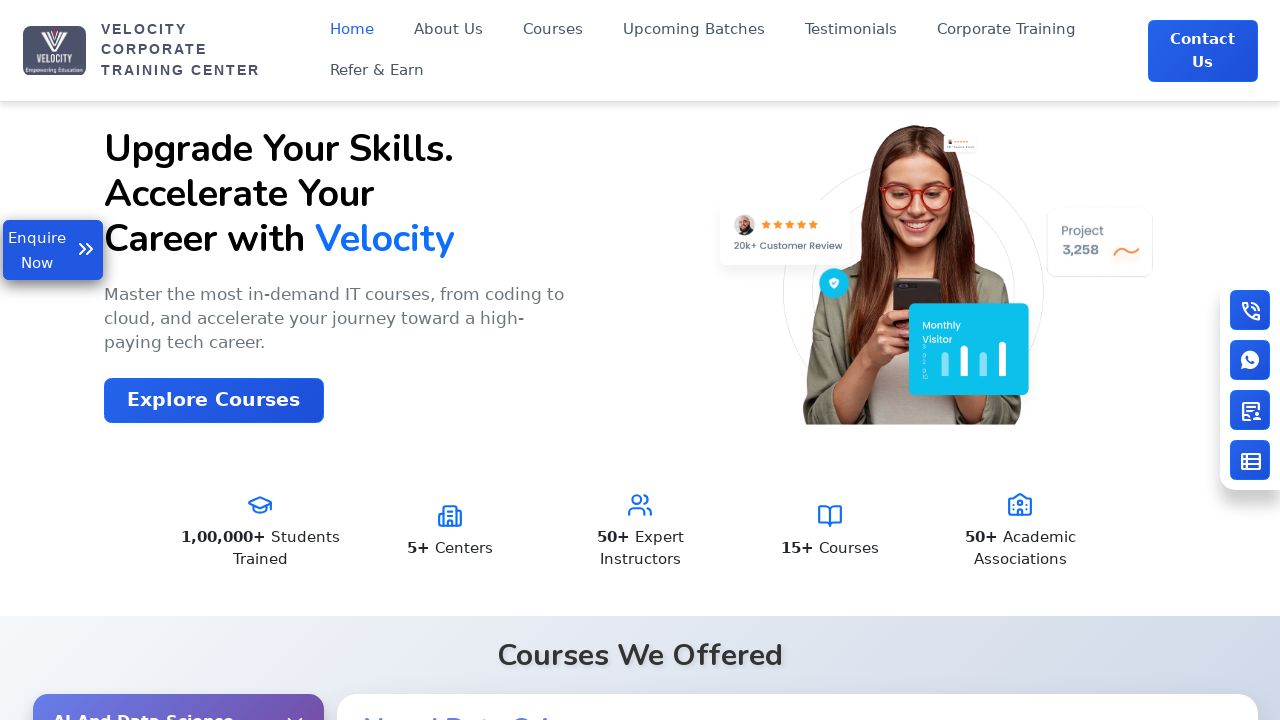

Retrieved and printed page title from vctcpune.com
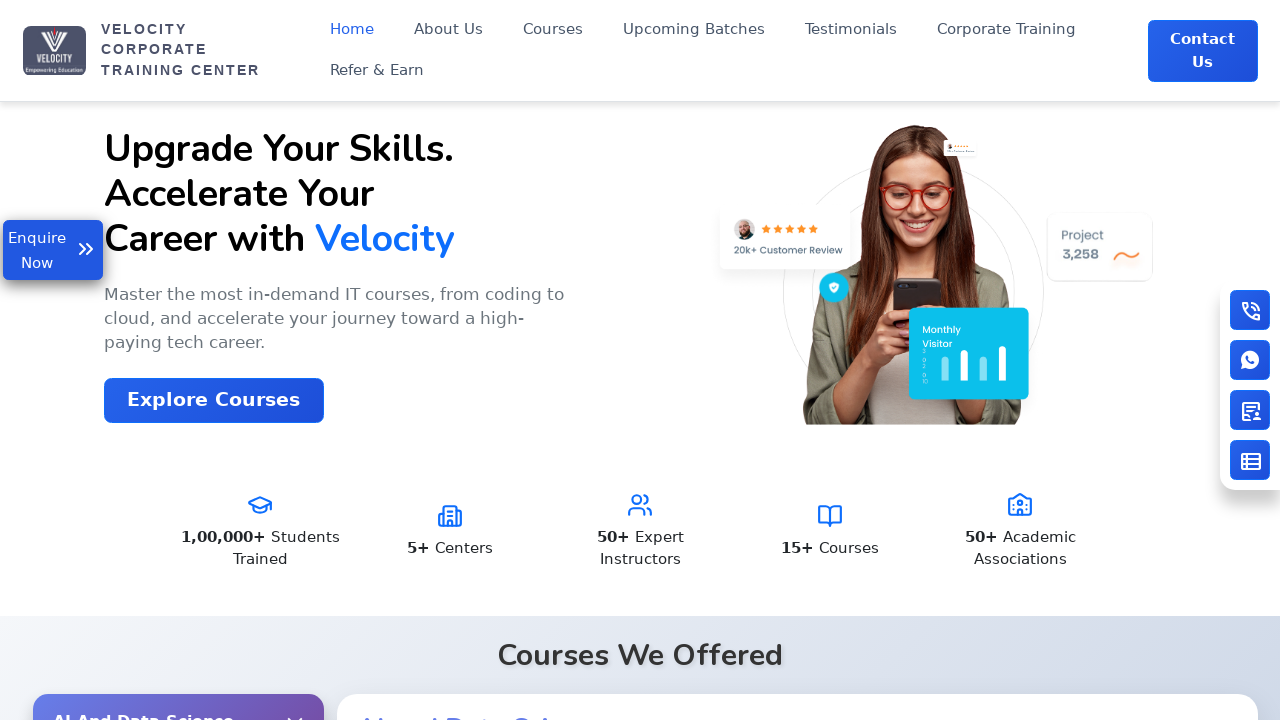

Retrieved and printed current URL
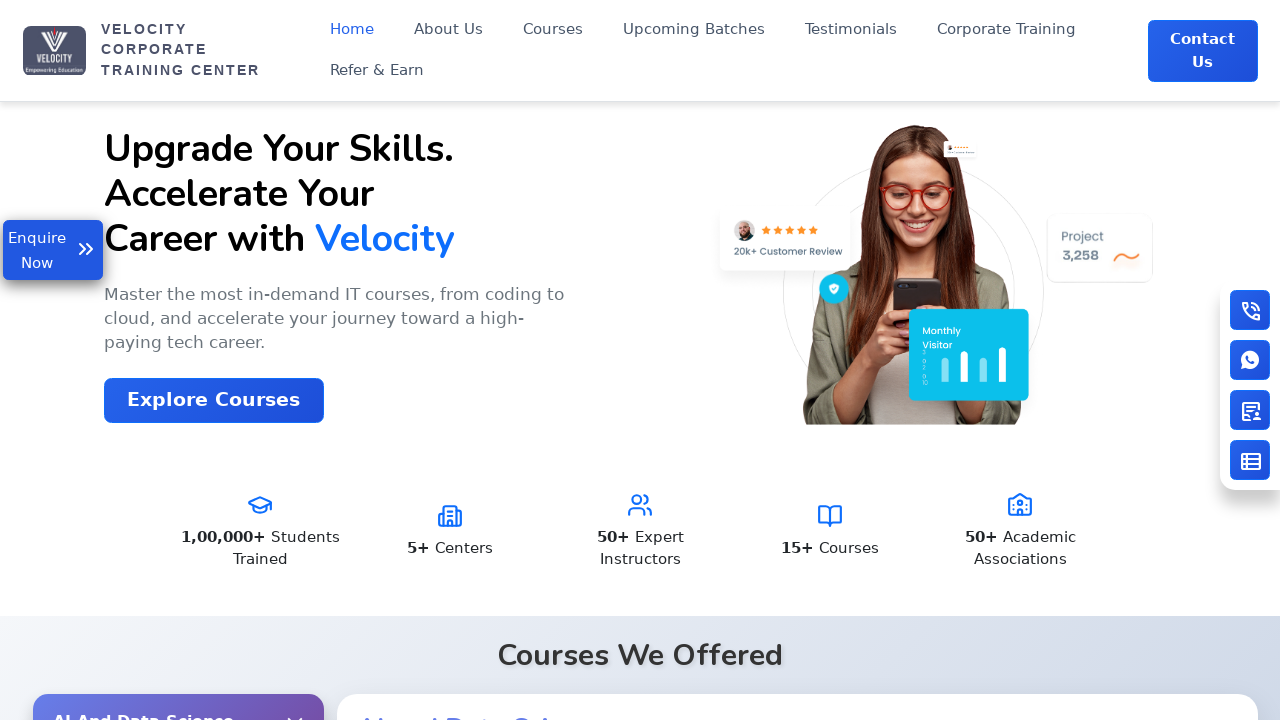

Maximized browser window to 1920x1080
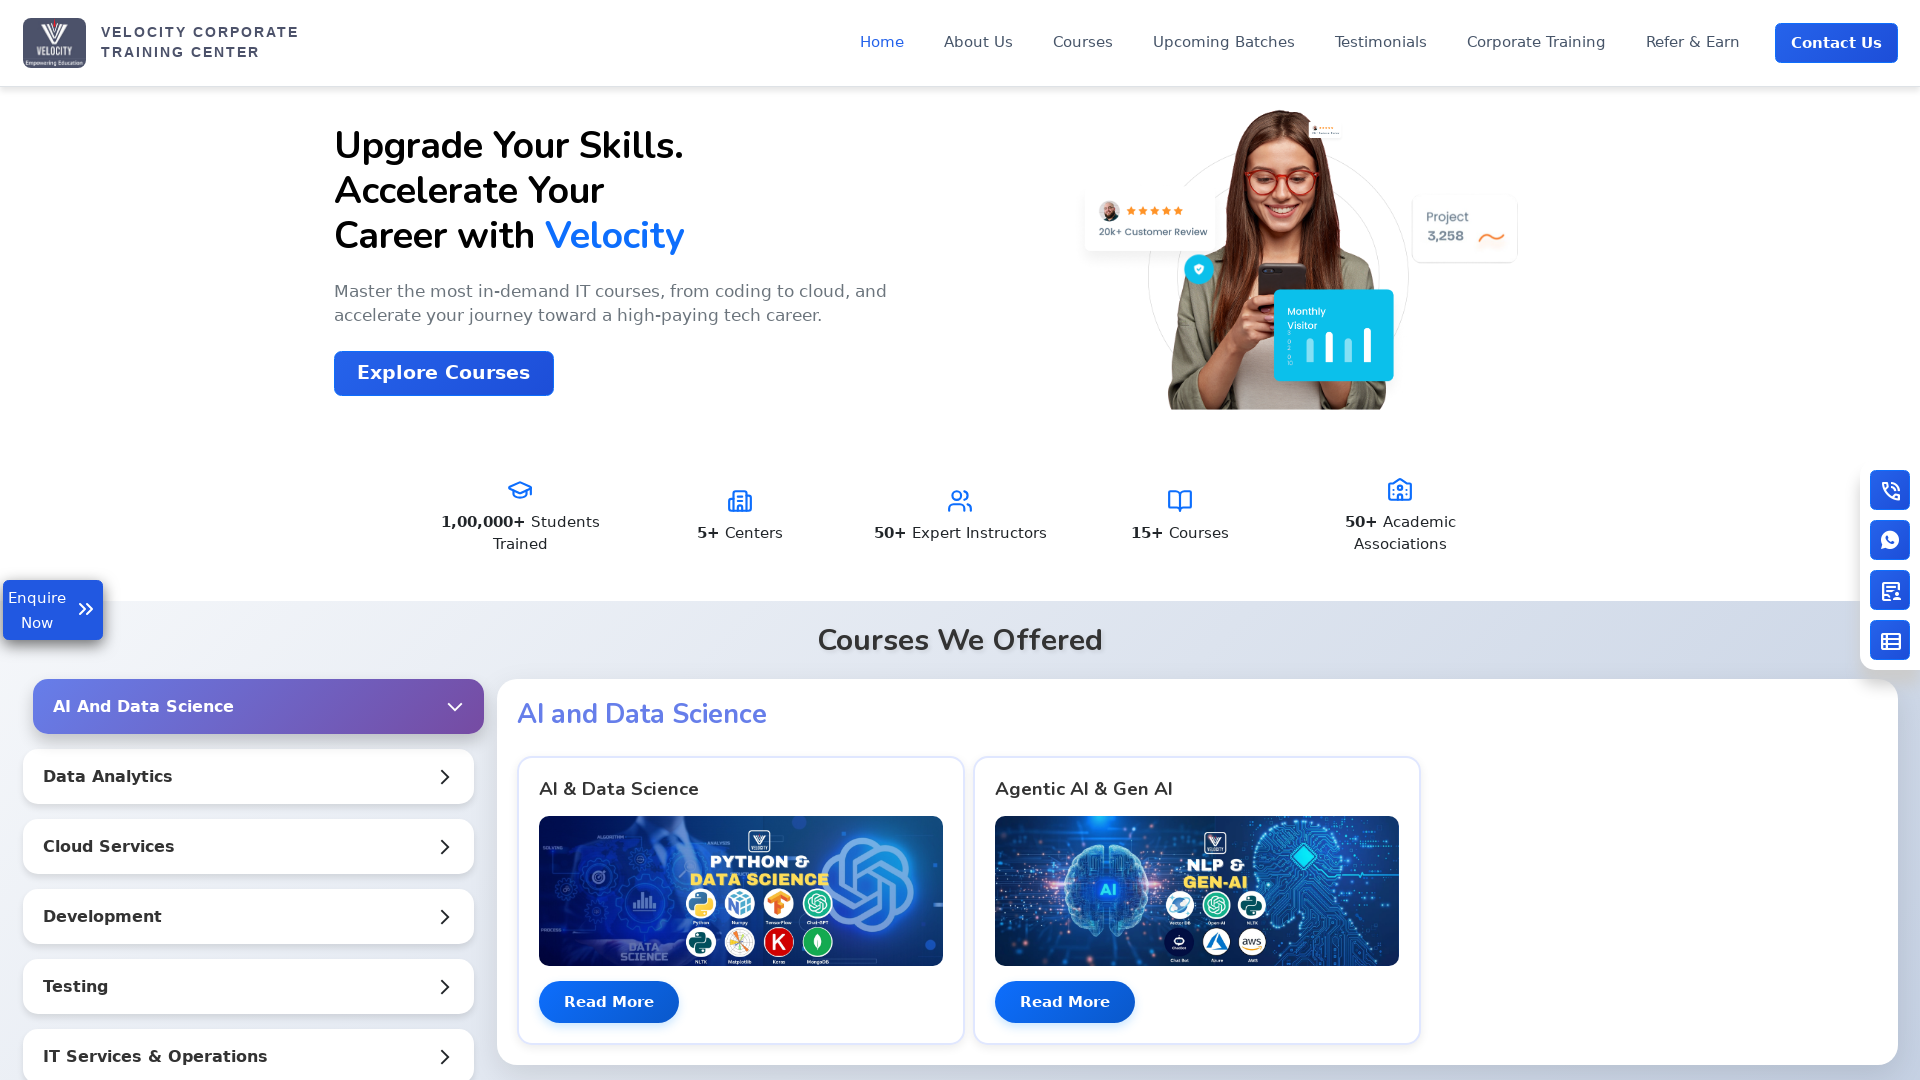

Navigated to YouTube
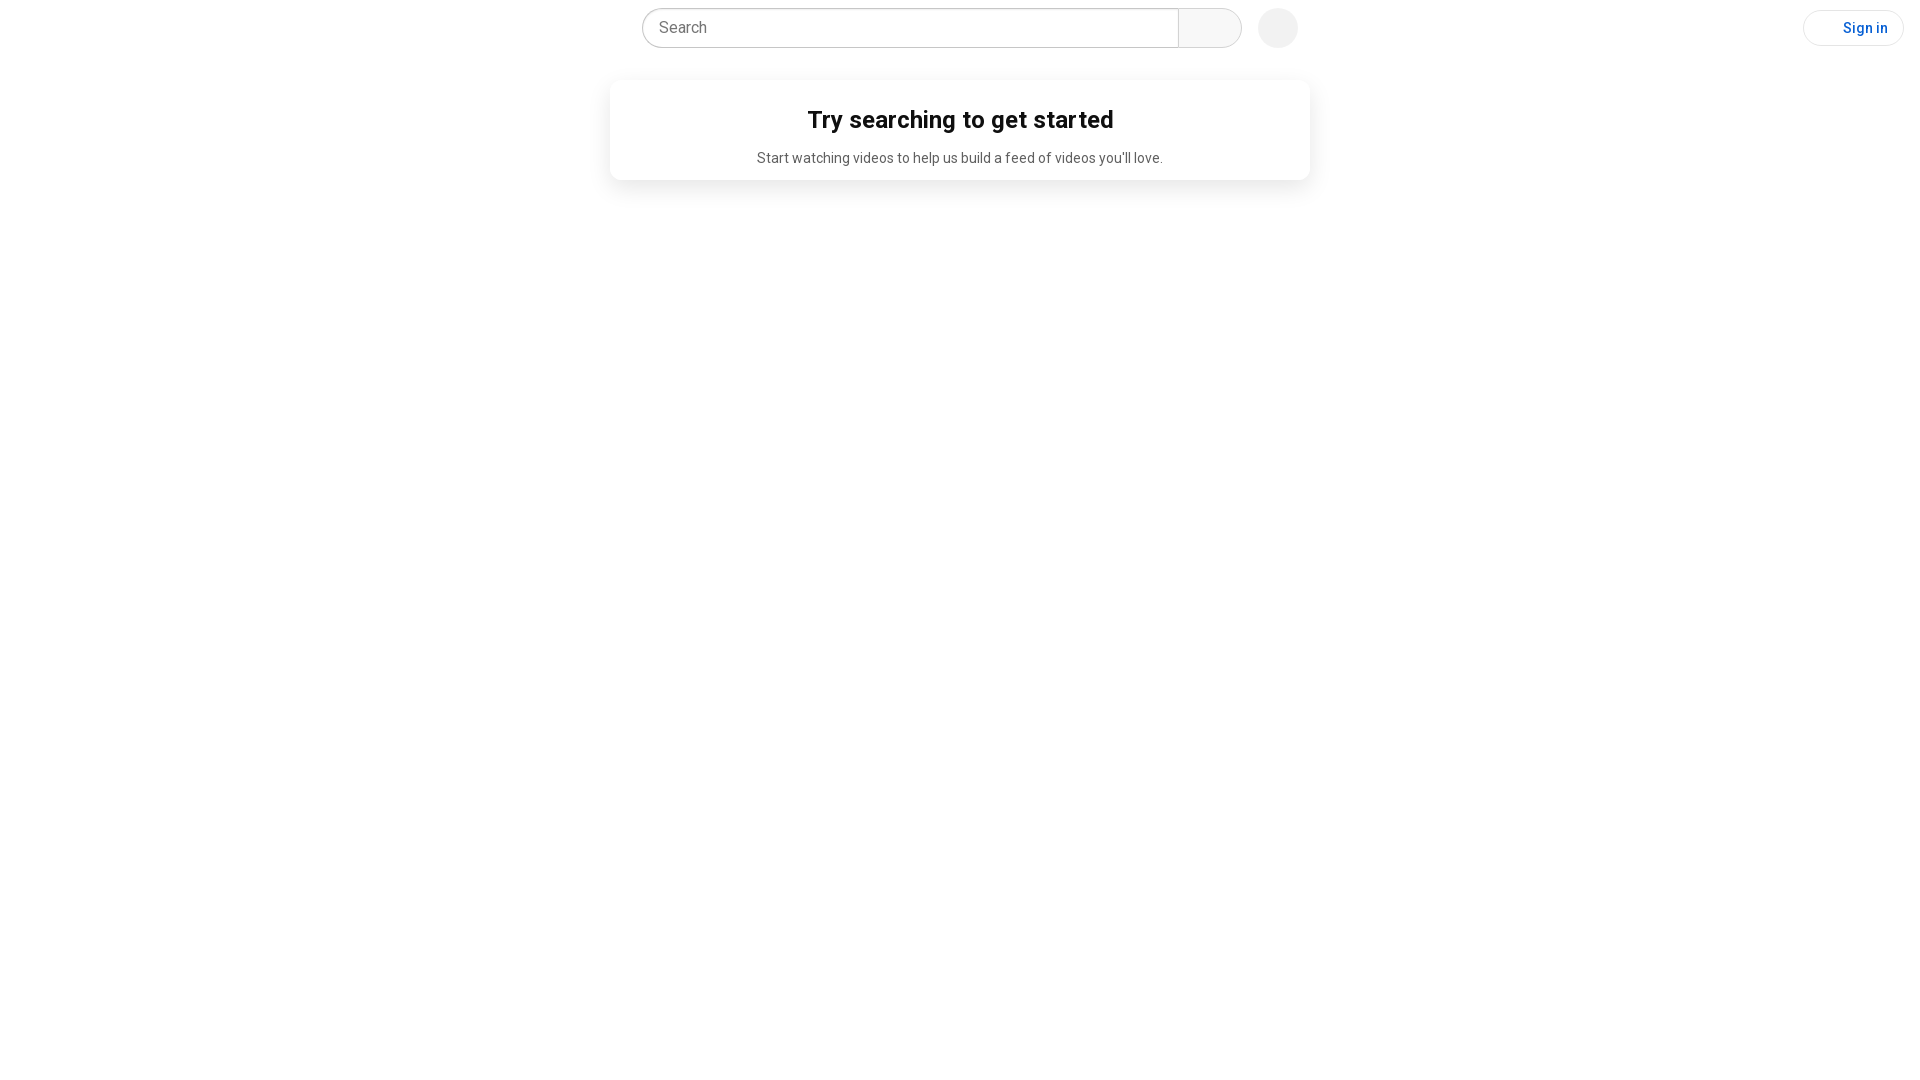

Clicked forward button in browser history
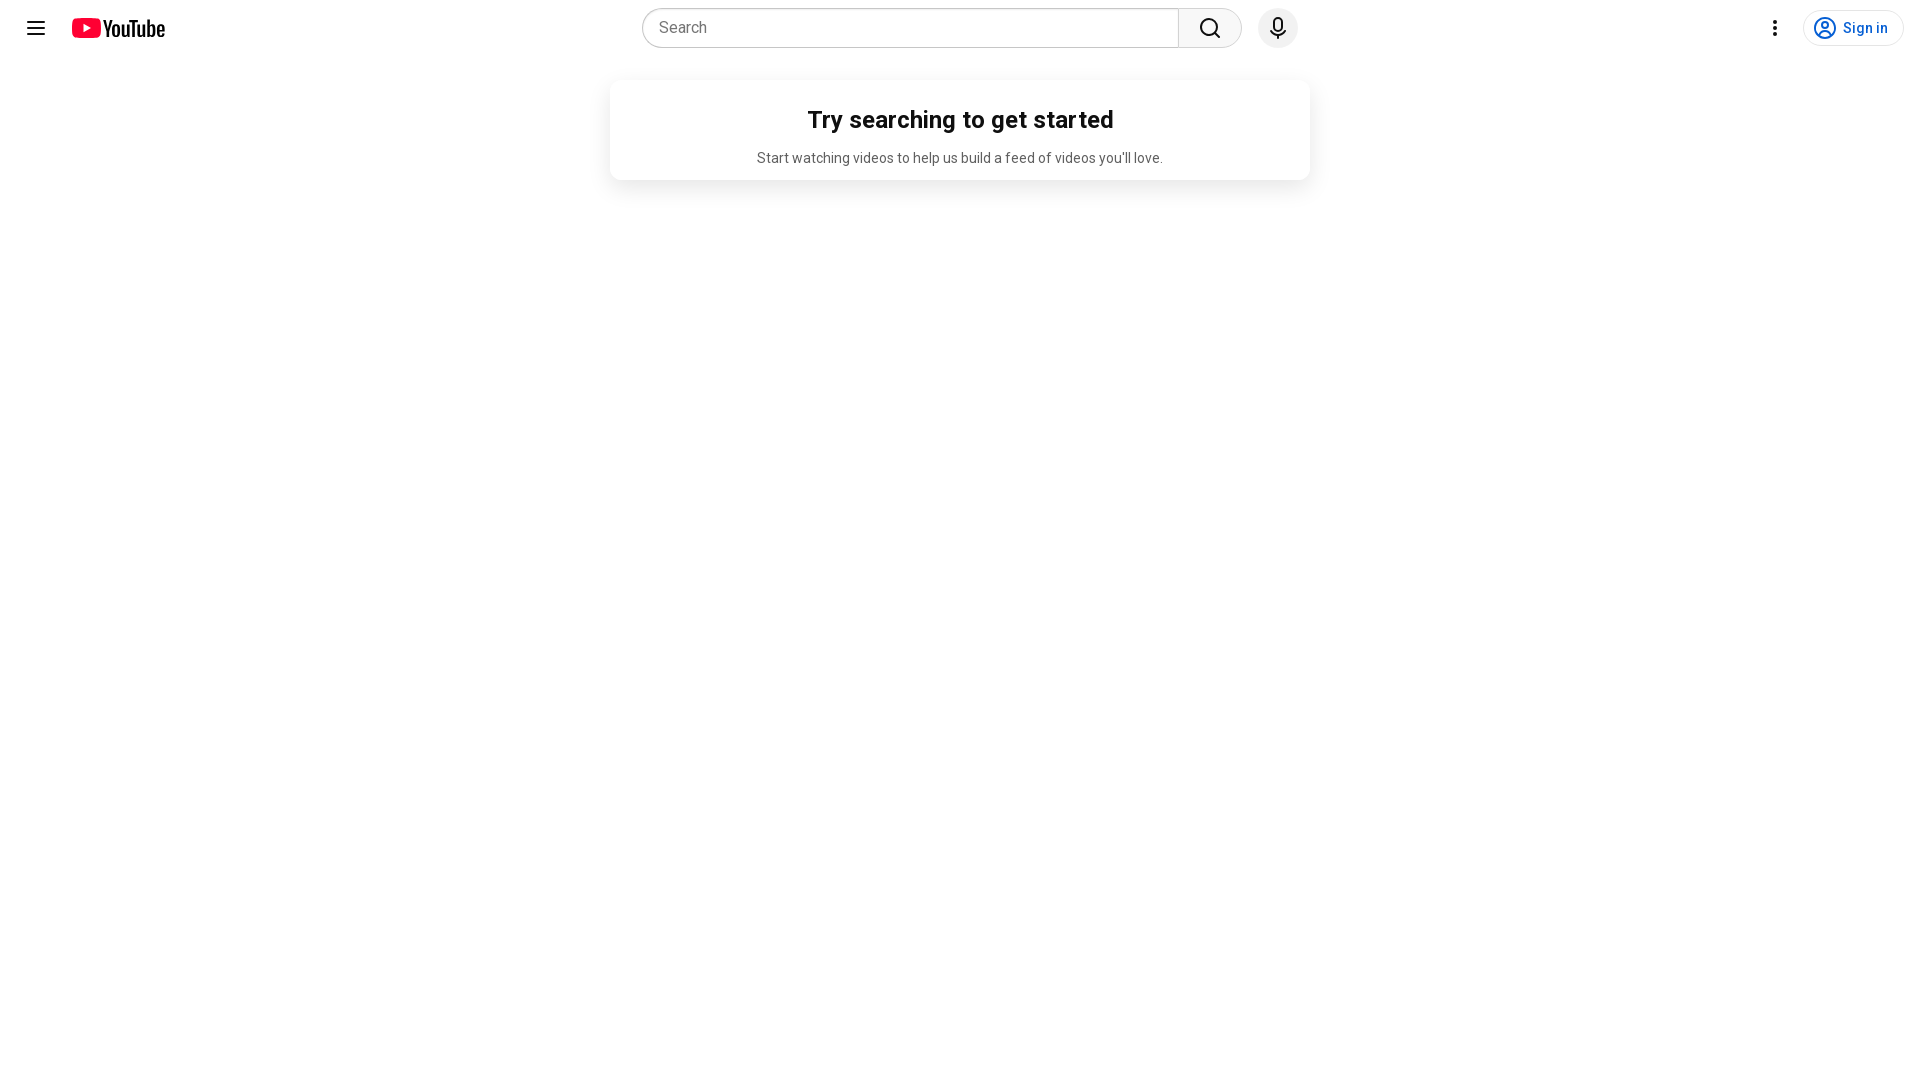

Clicked back button in browser history
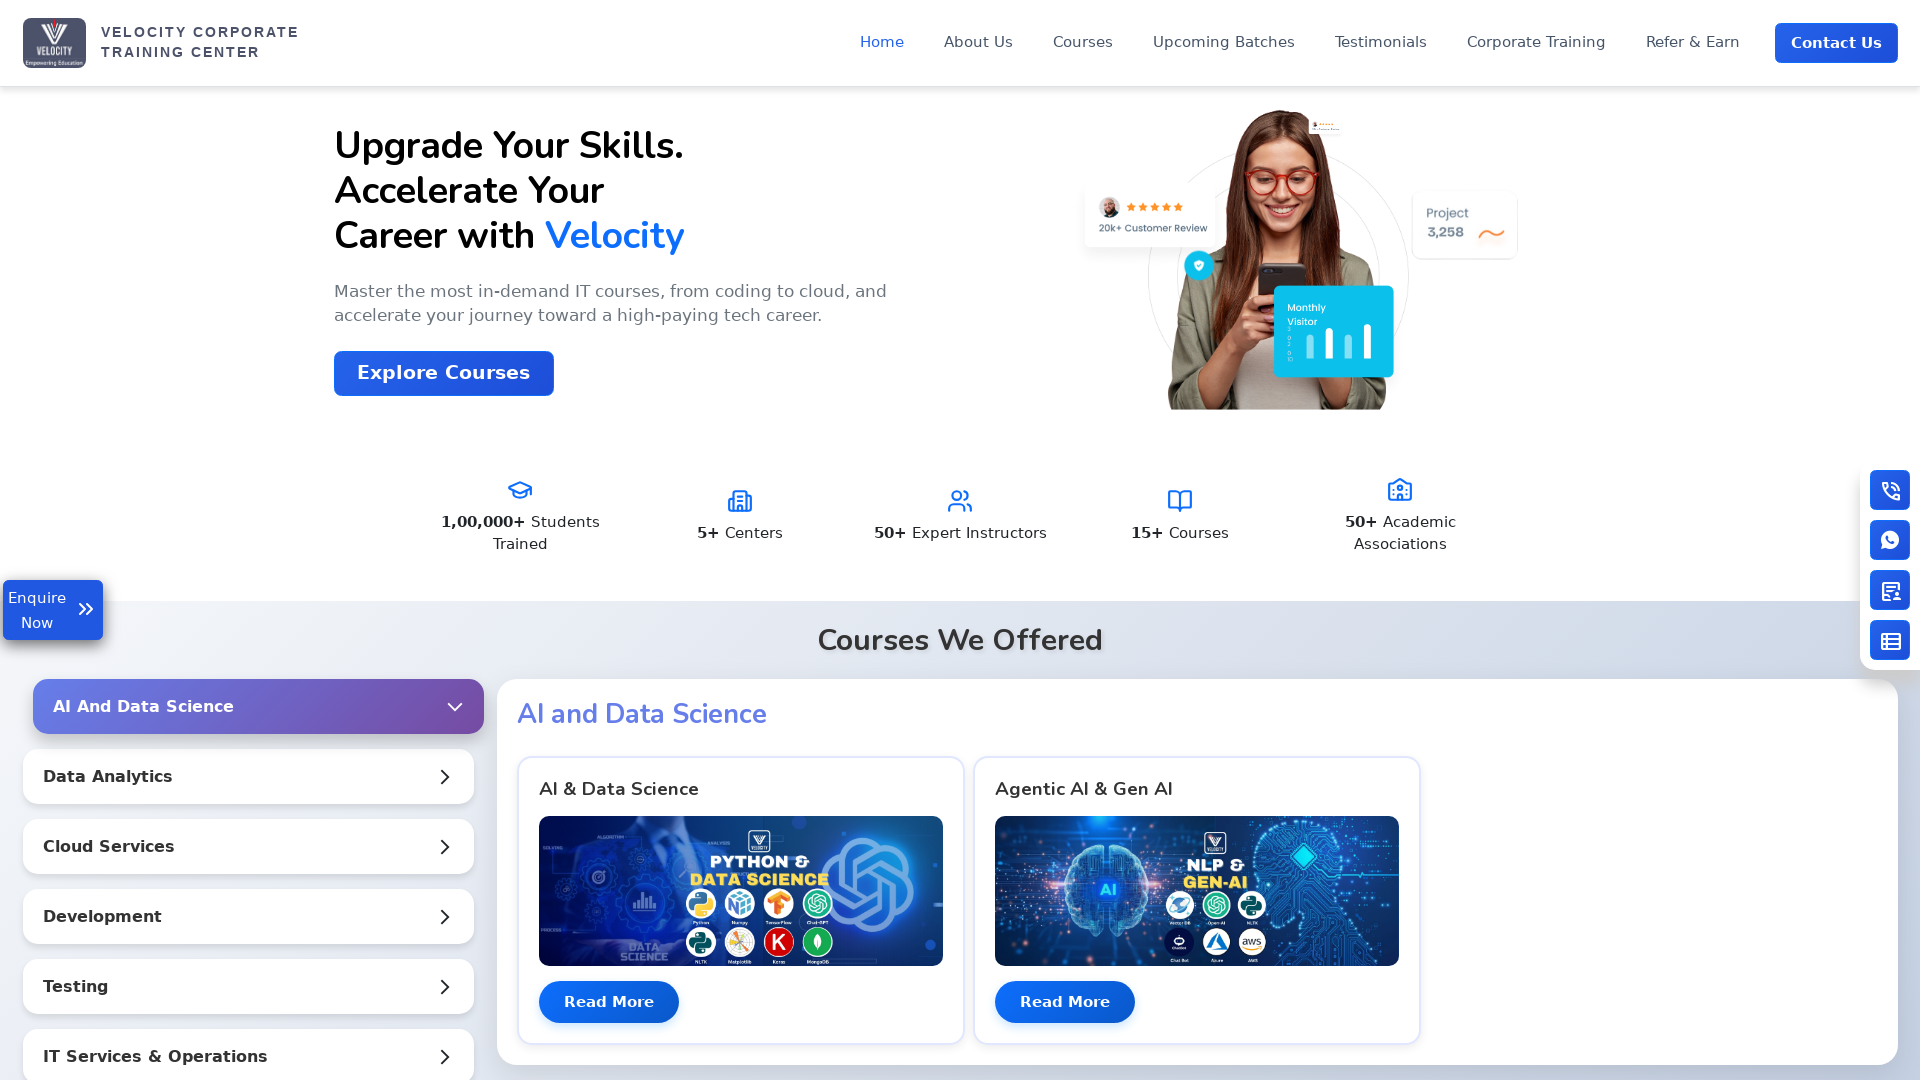

Refreshed the current page
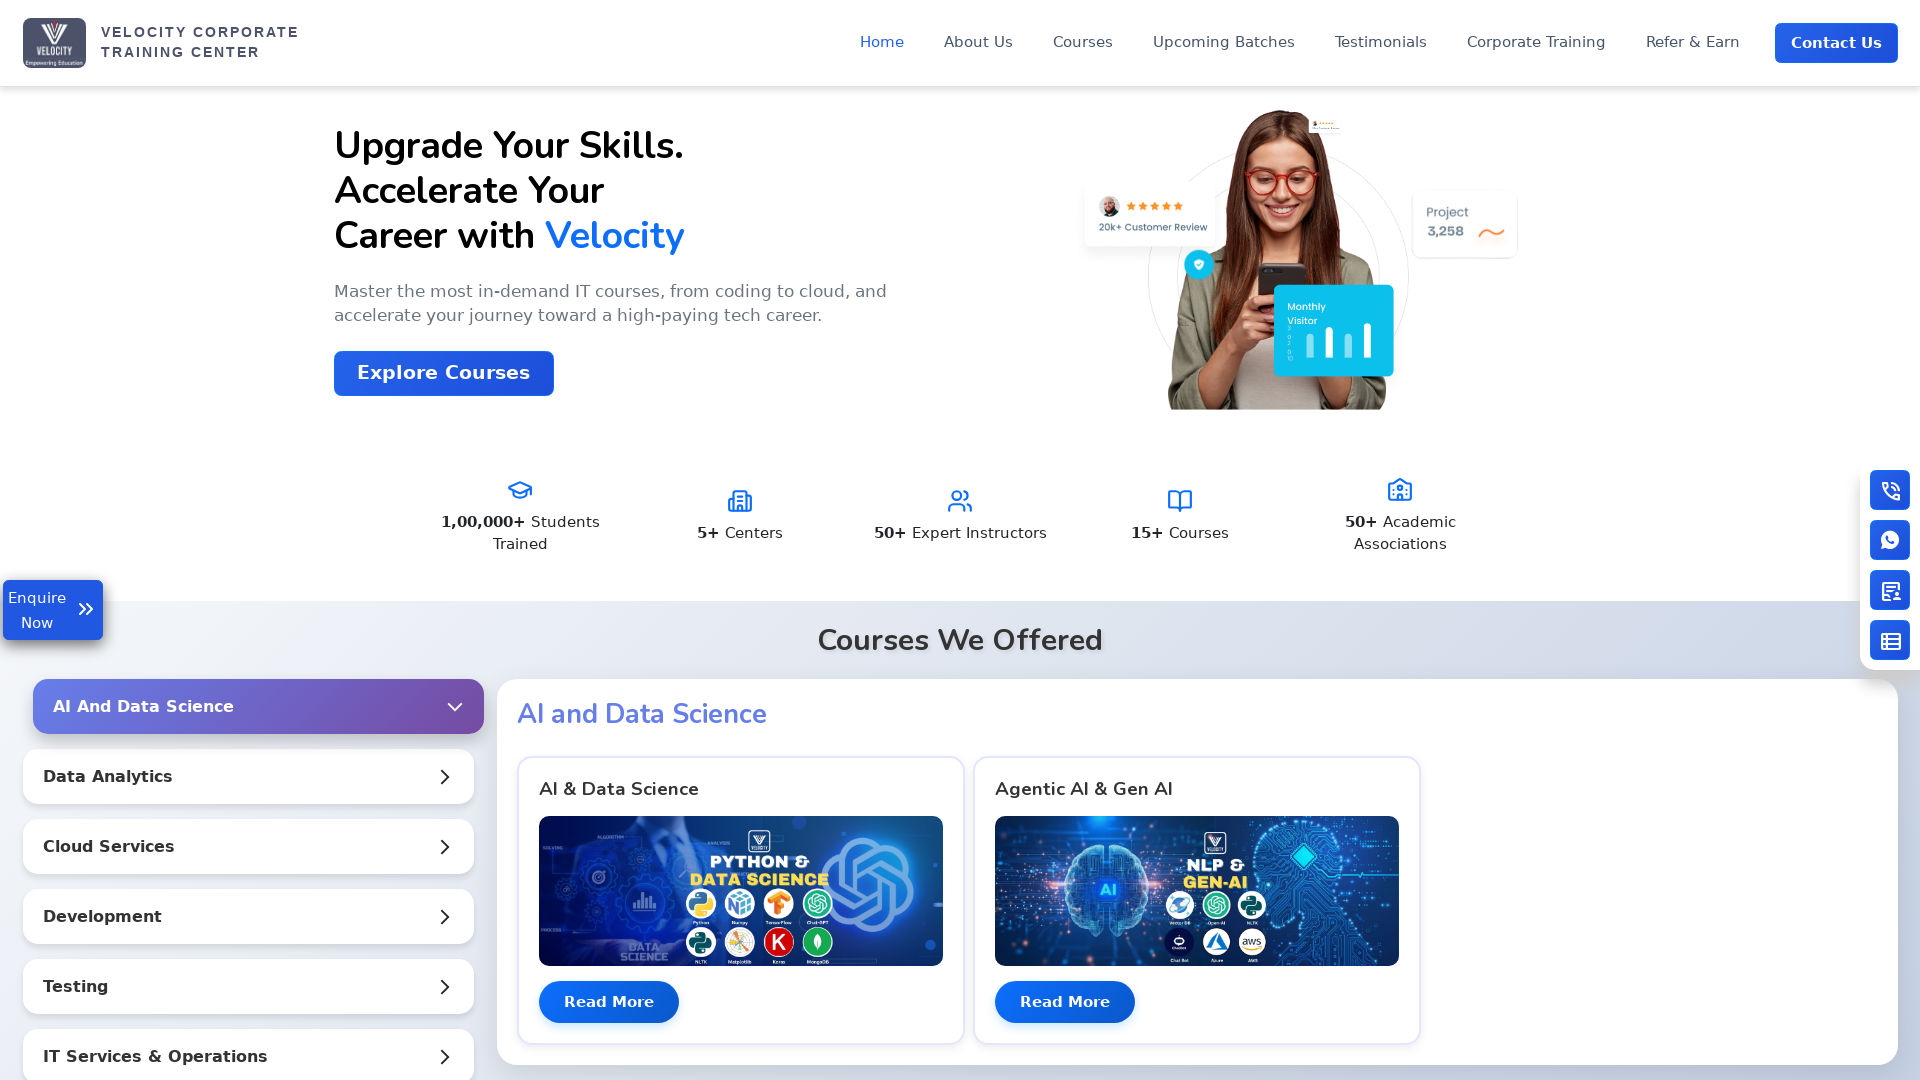

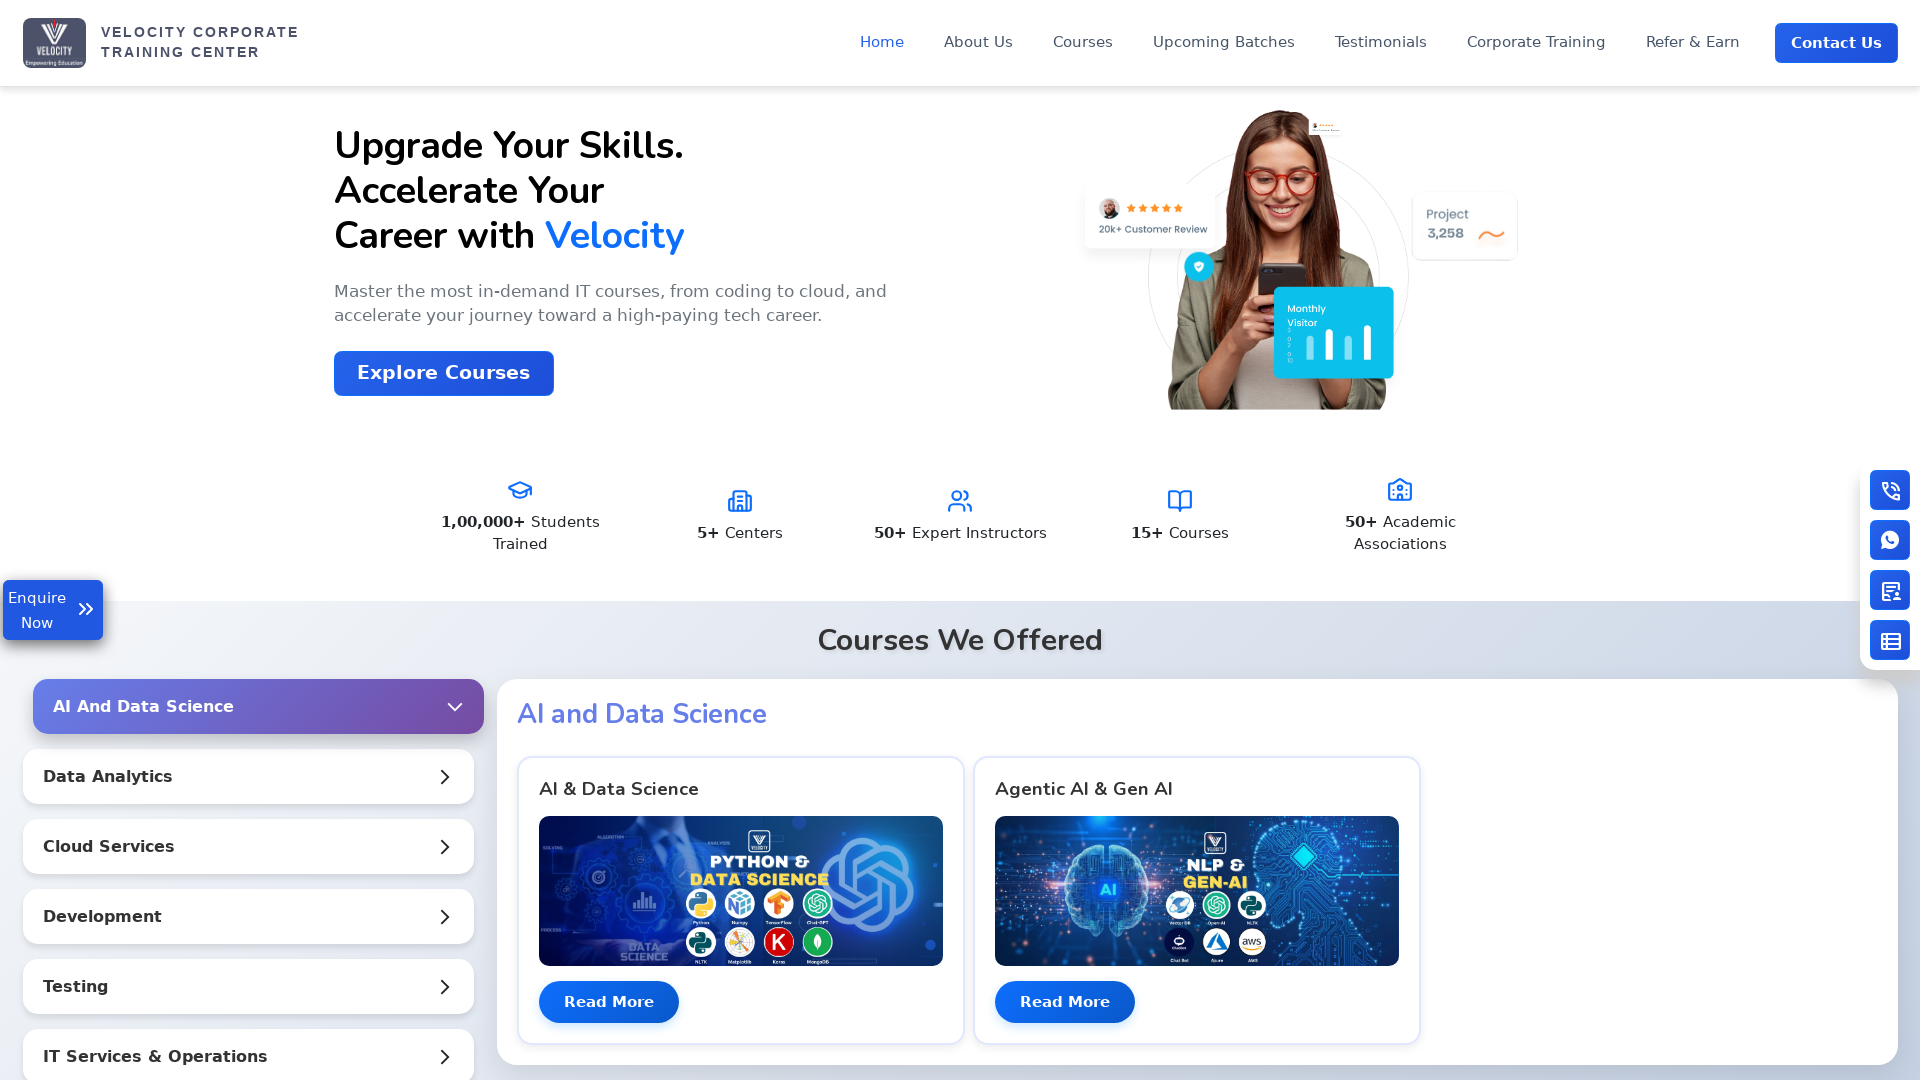